Tests the jQuery UI resizable widget by switching to the demo iframe and dragging the resize handle to resize the element.

Starting URL: https://jqueryui.com/resizable/

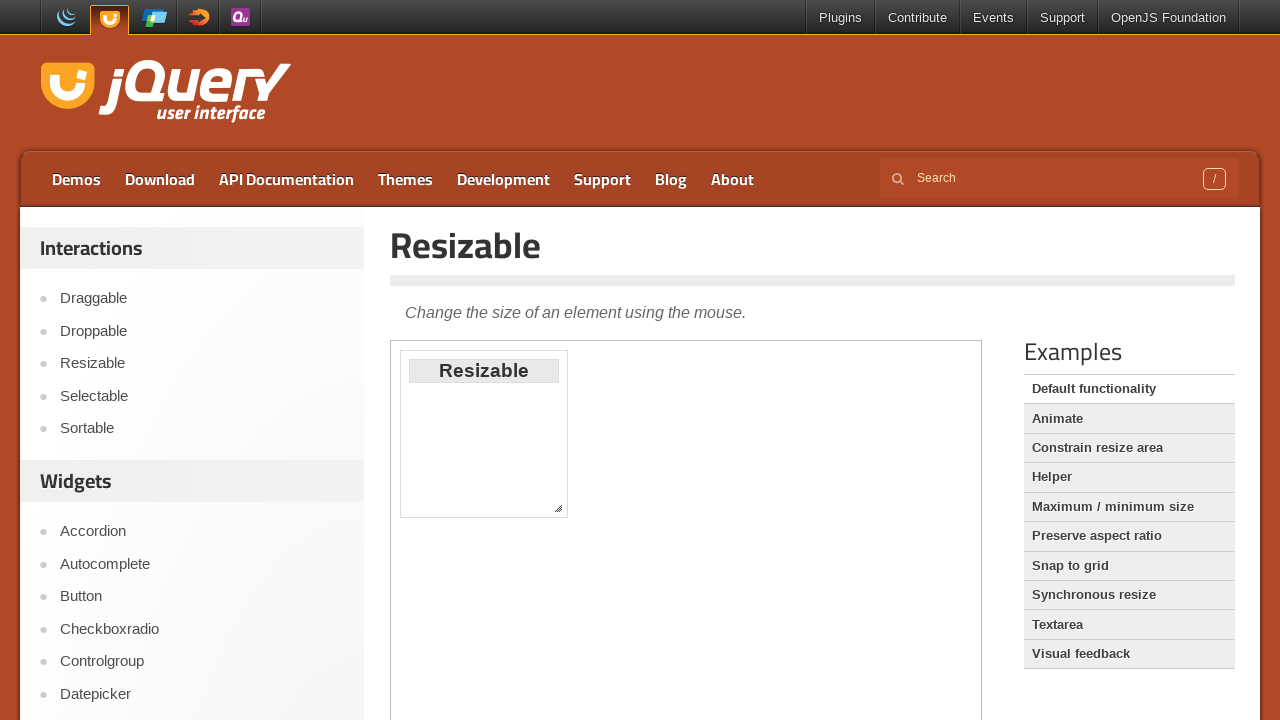

Navigated to jQuery UI resizable demo page
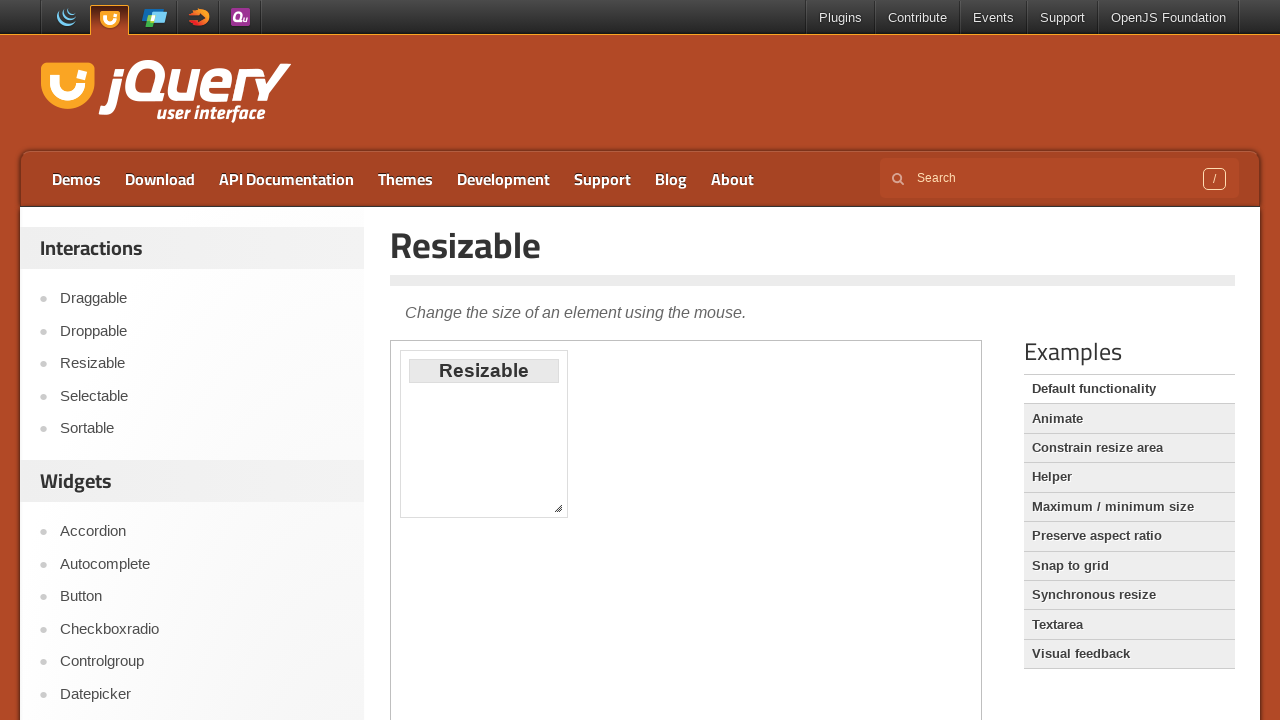

Located and switched to demo iframe
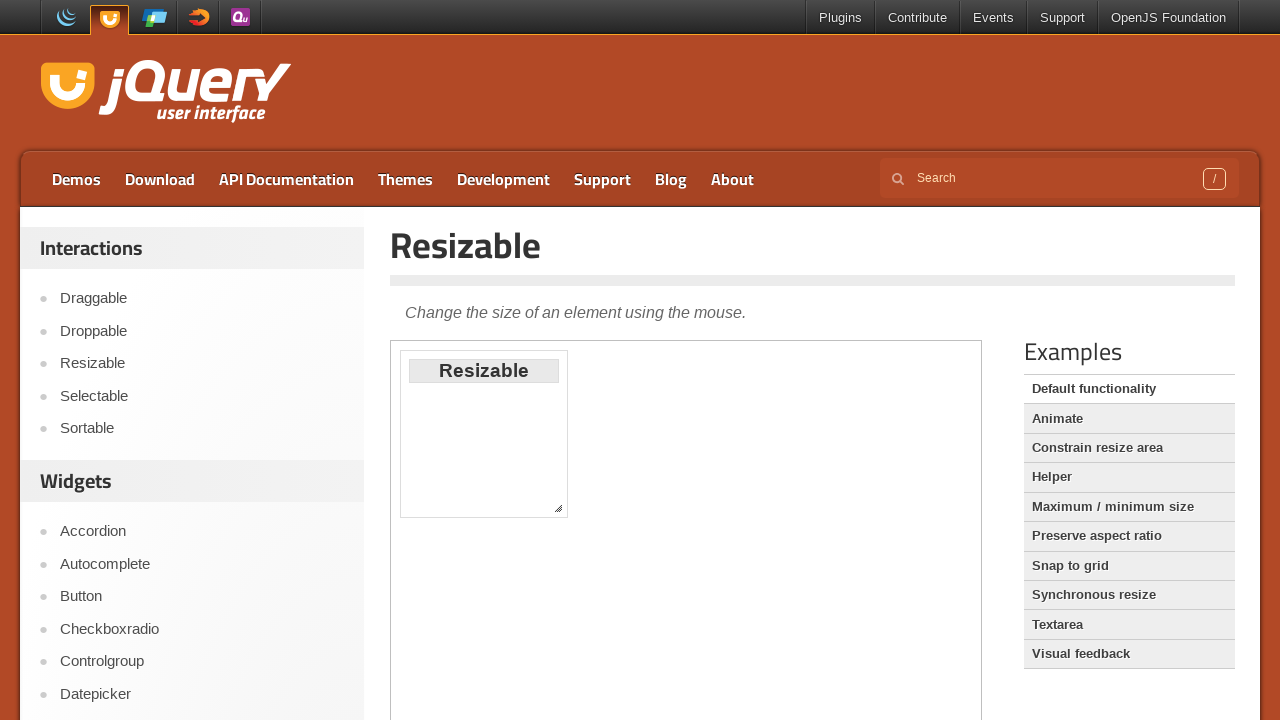

Located resize handle in southeast corner
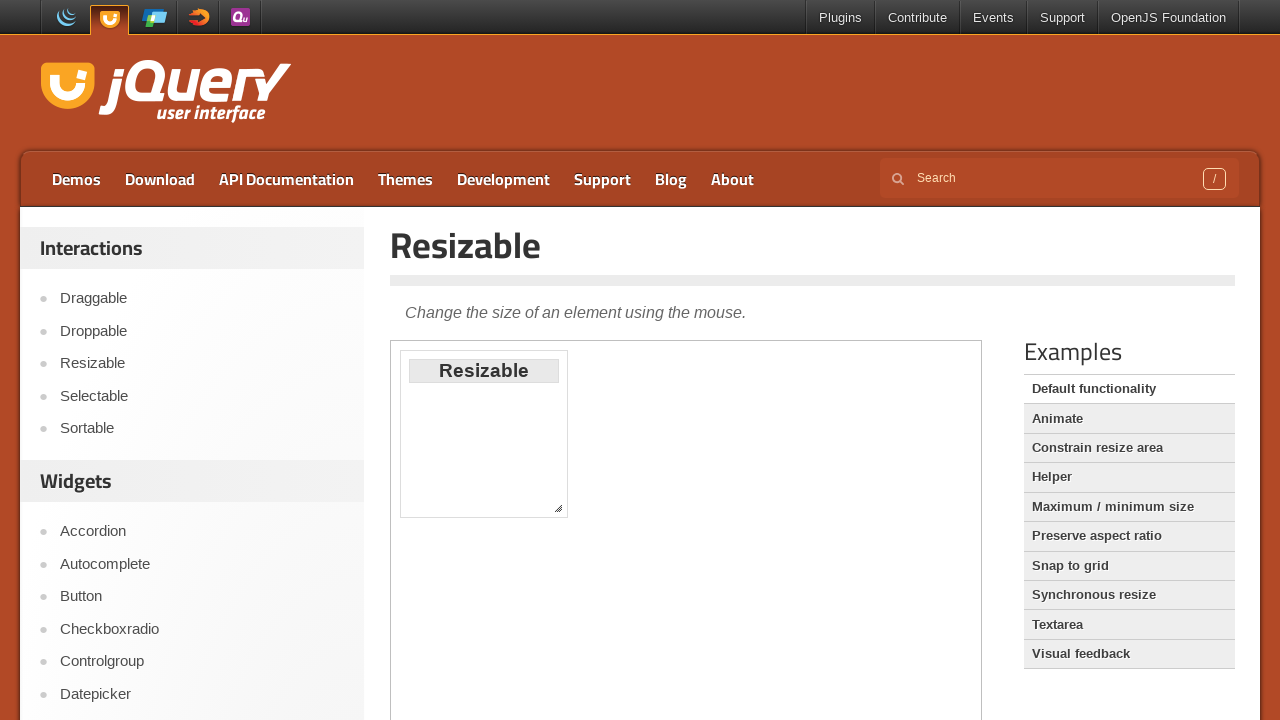

Retrieved bounding box of resize handle
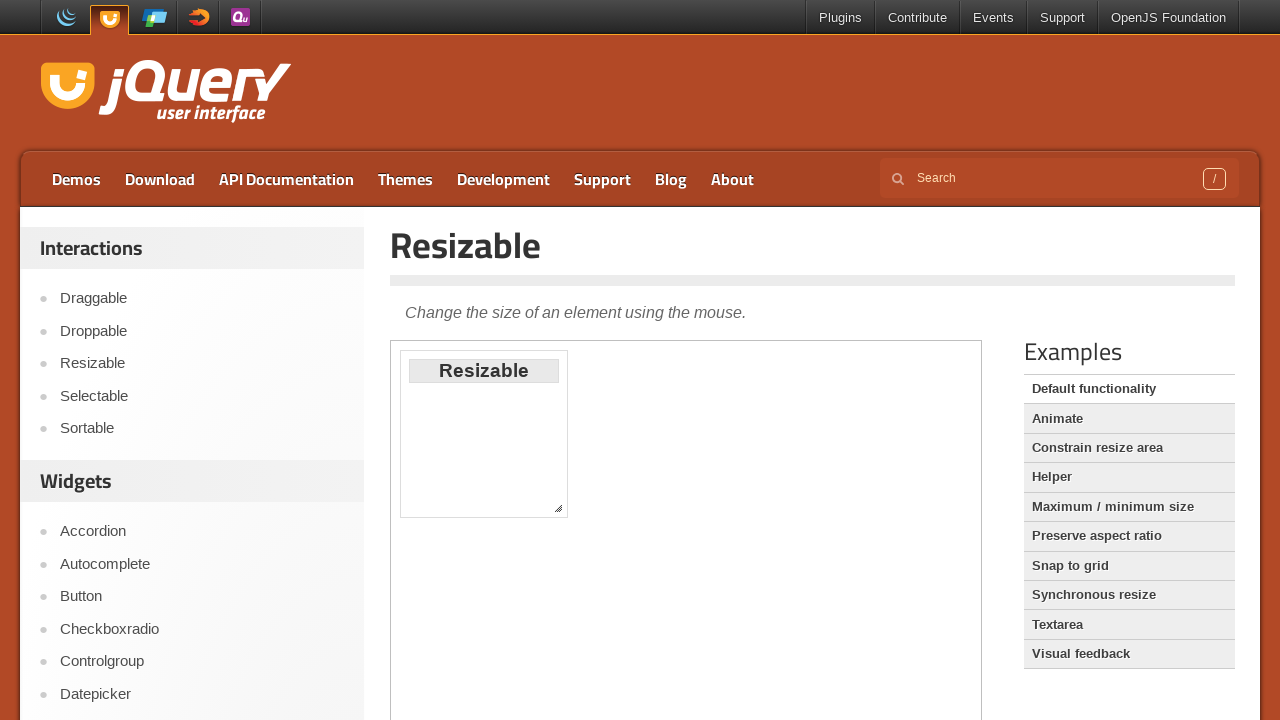

Hovered over resize handle at (558, 508) on iframe >> nth=0 >> internal:control=enter-frame >> xpath=(//div[@id='resizable']
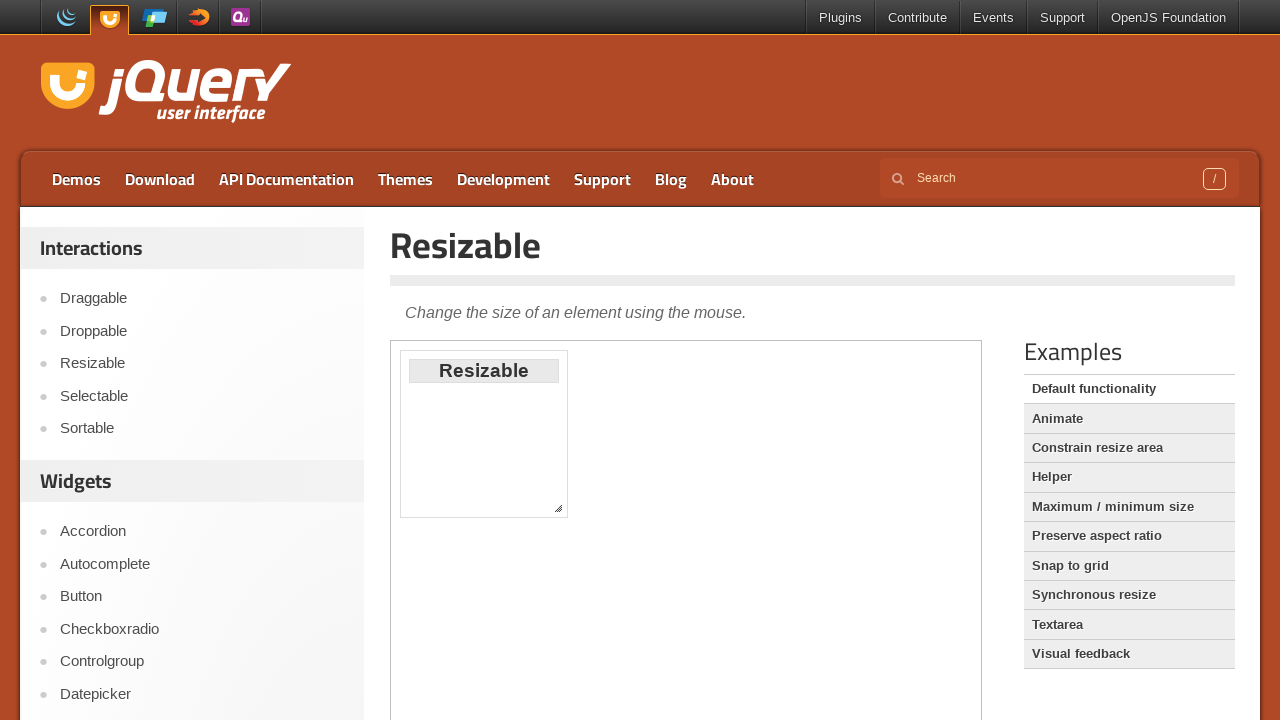

Pressed mouse button down on resize handle at (558, 508)
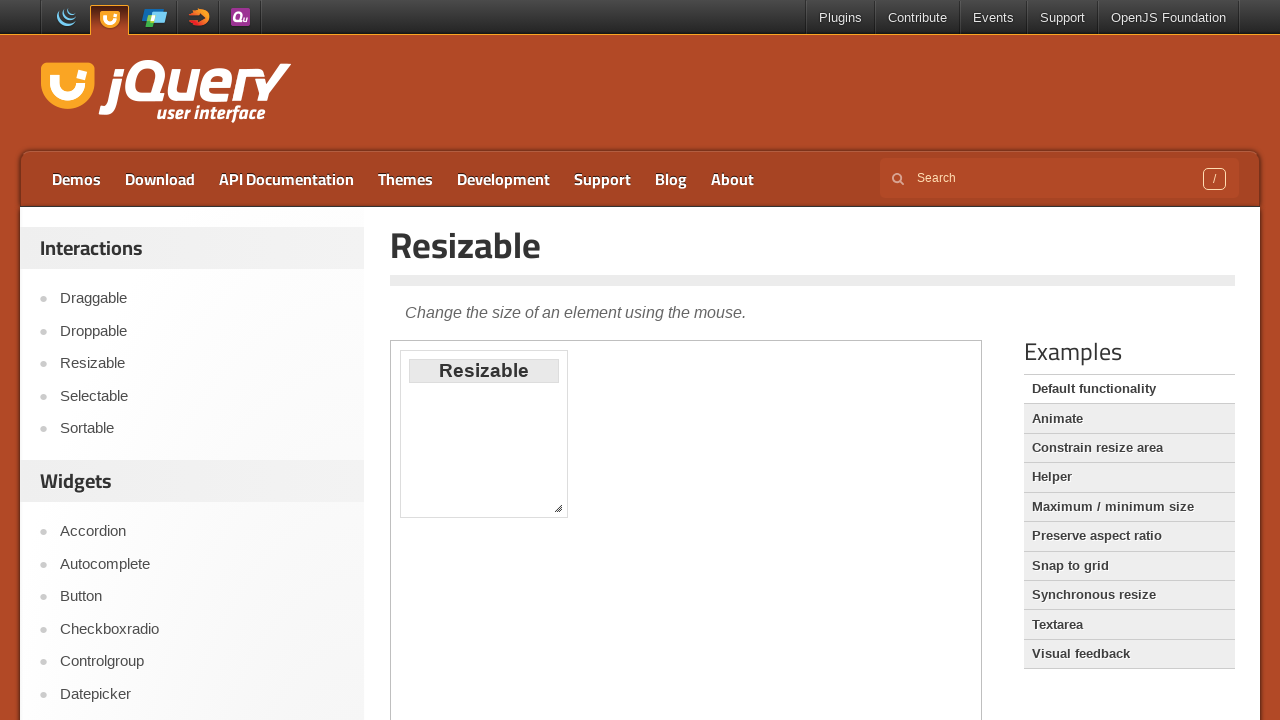

Moved mouse to new position (40px right, 20px down) at (590, 520)
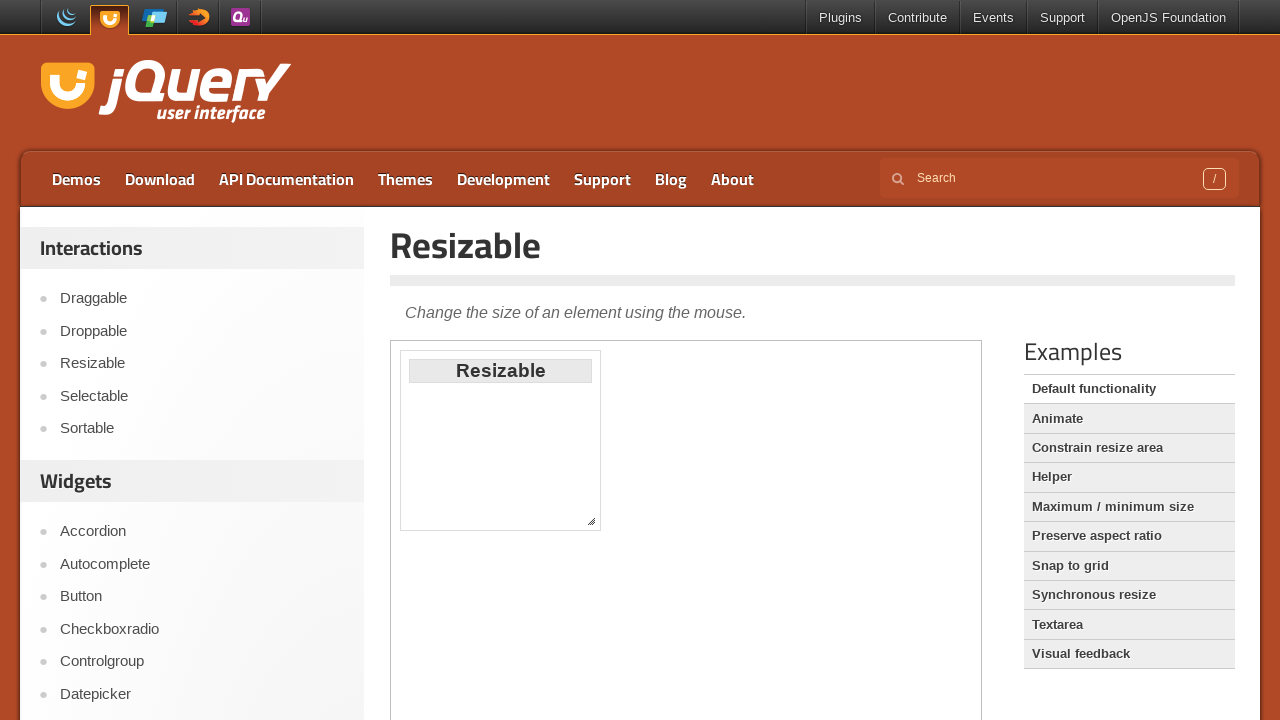

Released mouse button to complete resize drag at (590, 520)
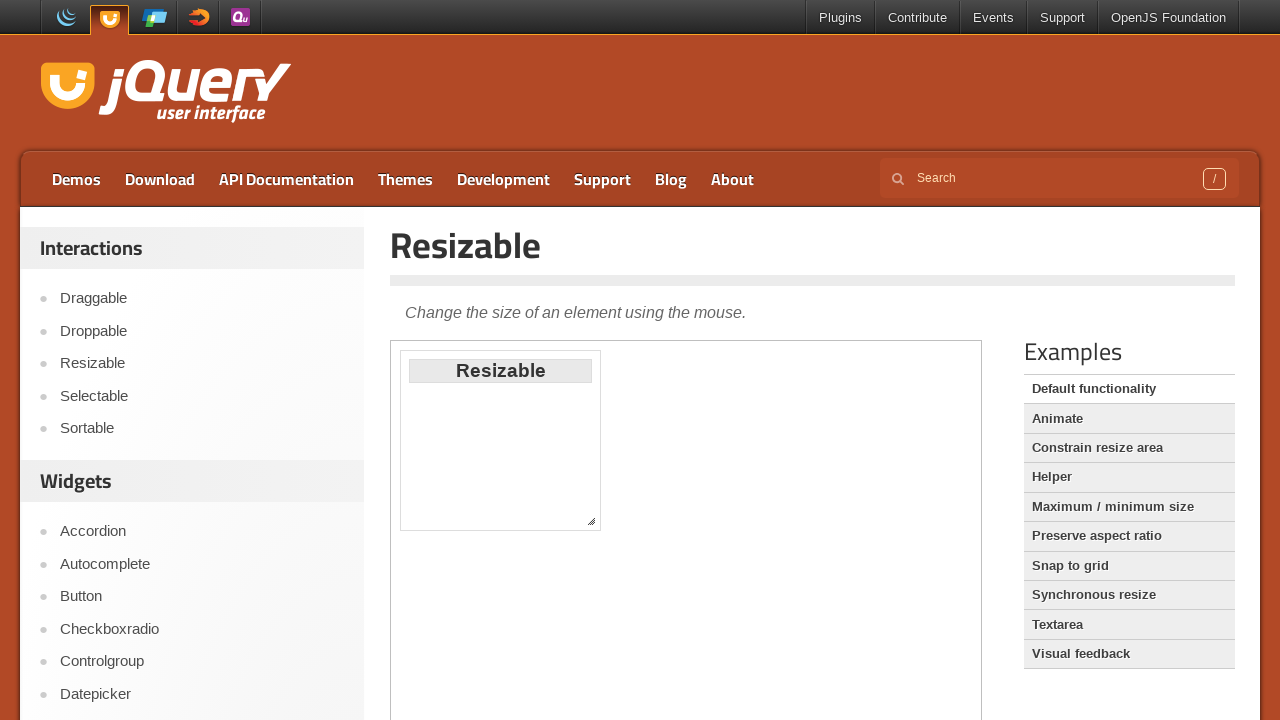

Waited 1 second for resize animation to complete
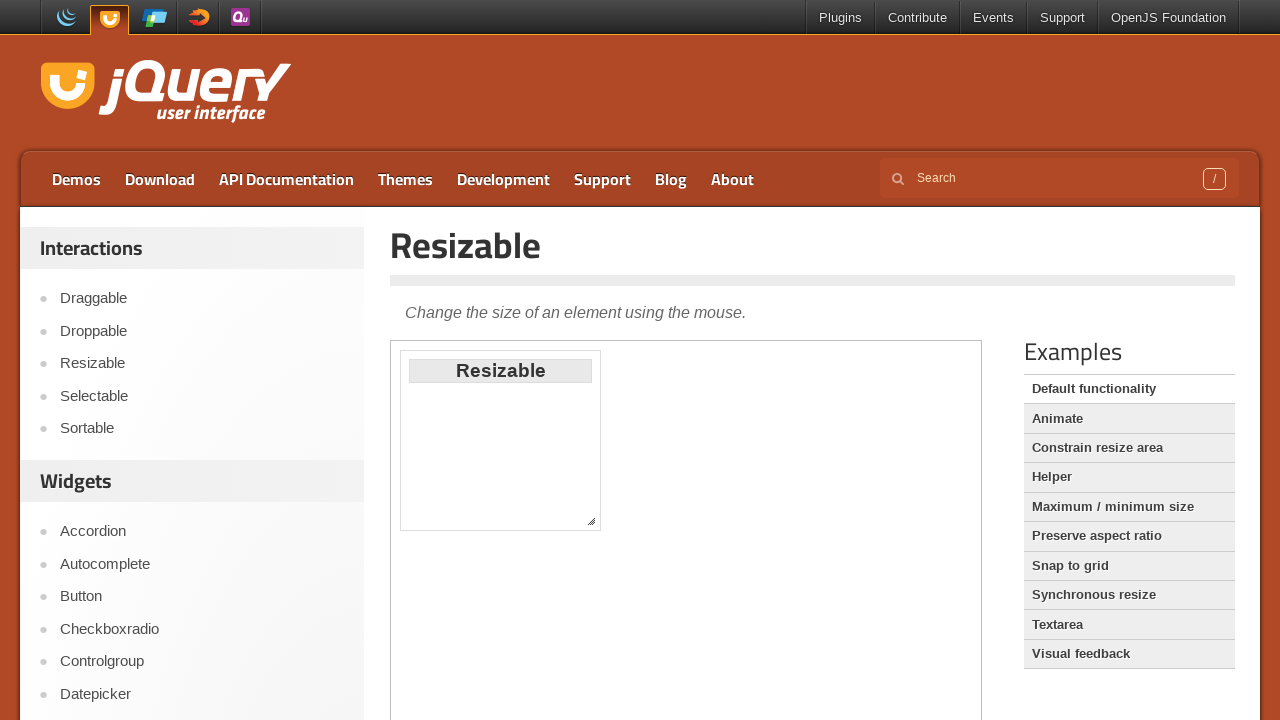

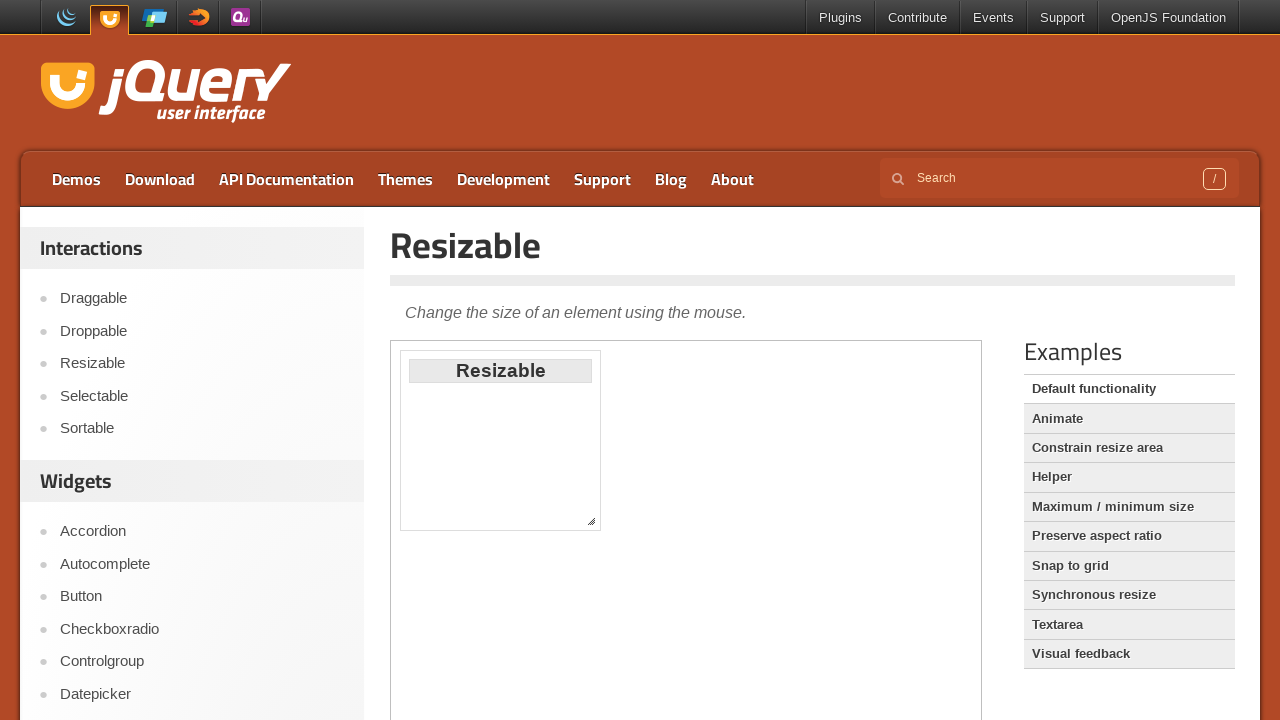